Tests window switching by clicking a link that opens a new window, switching to that new window to verify its title, then closing it and switching back to the original window.

Starting URL: https://the-internet.herokuapp.com/windows

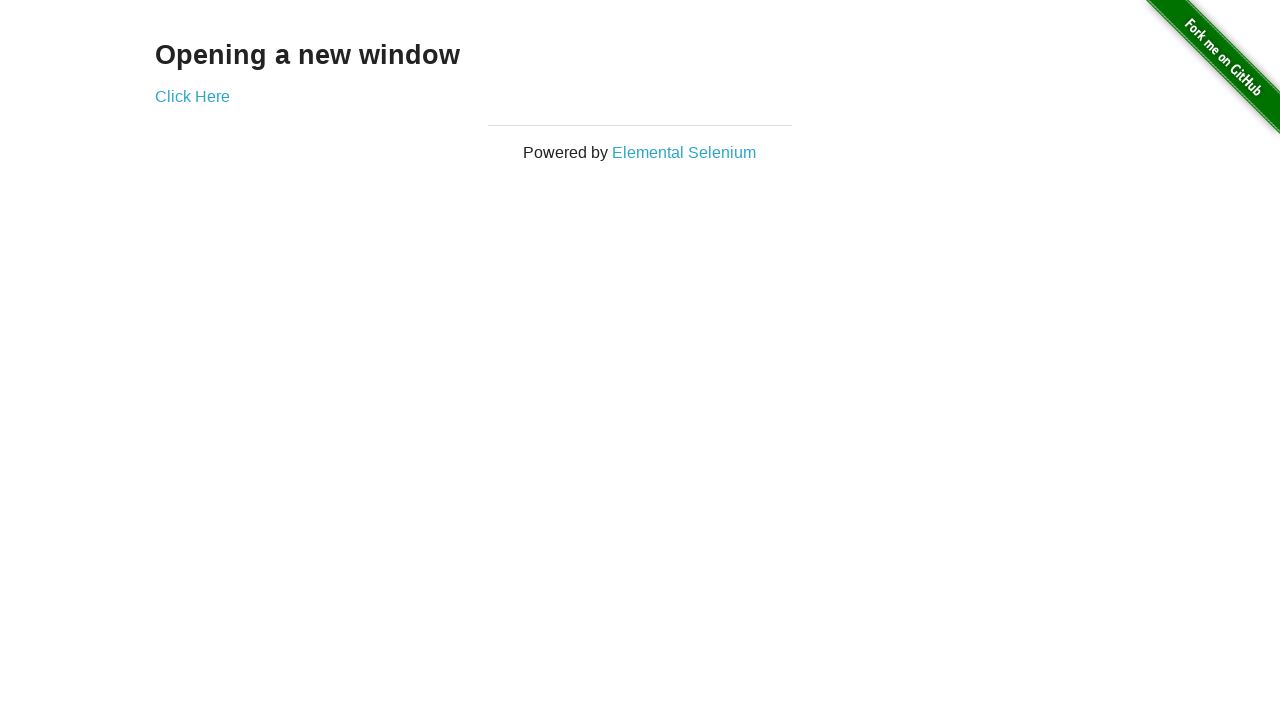

Stored reference to original page
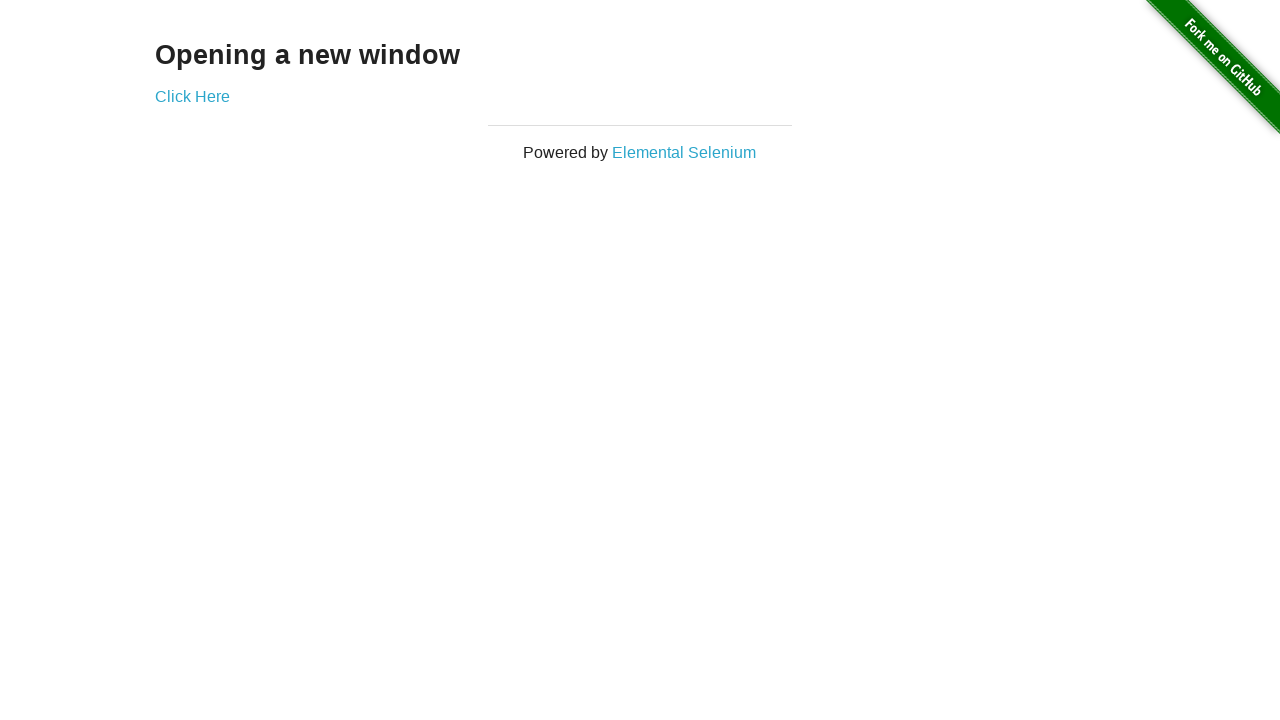

Clicked 'Click Here' link to open new window at (192, 96) on text=Click Here
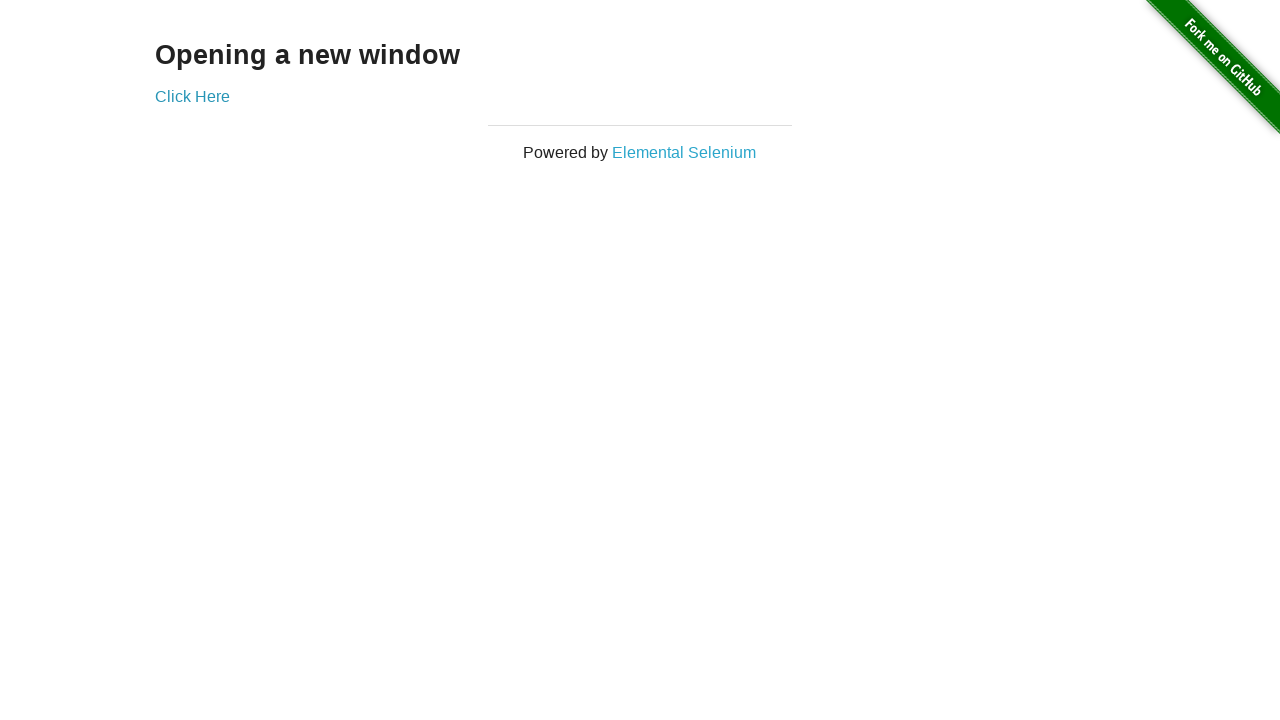

Captured new window/page object
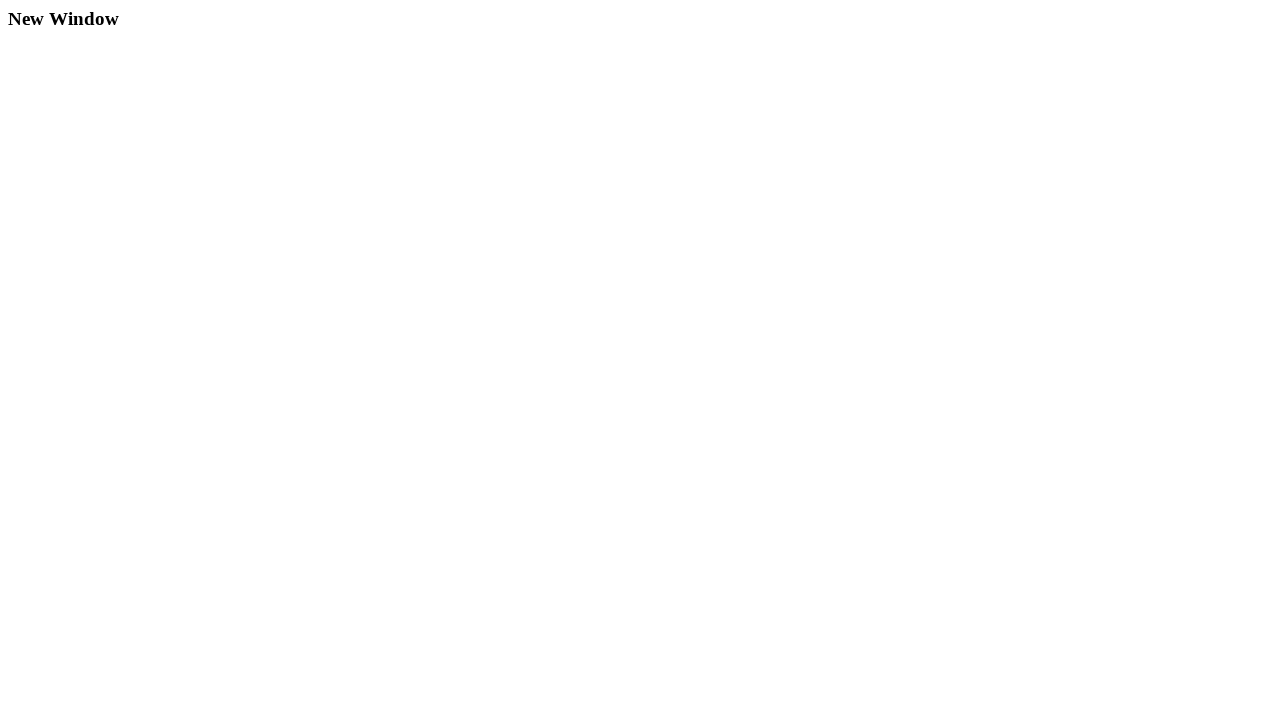

New page finished loading
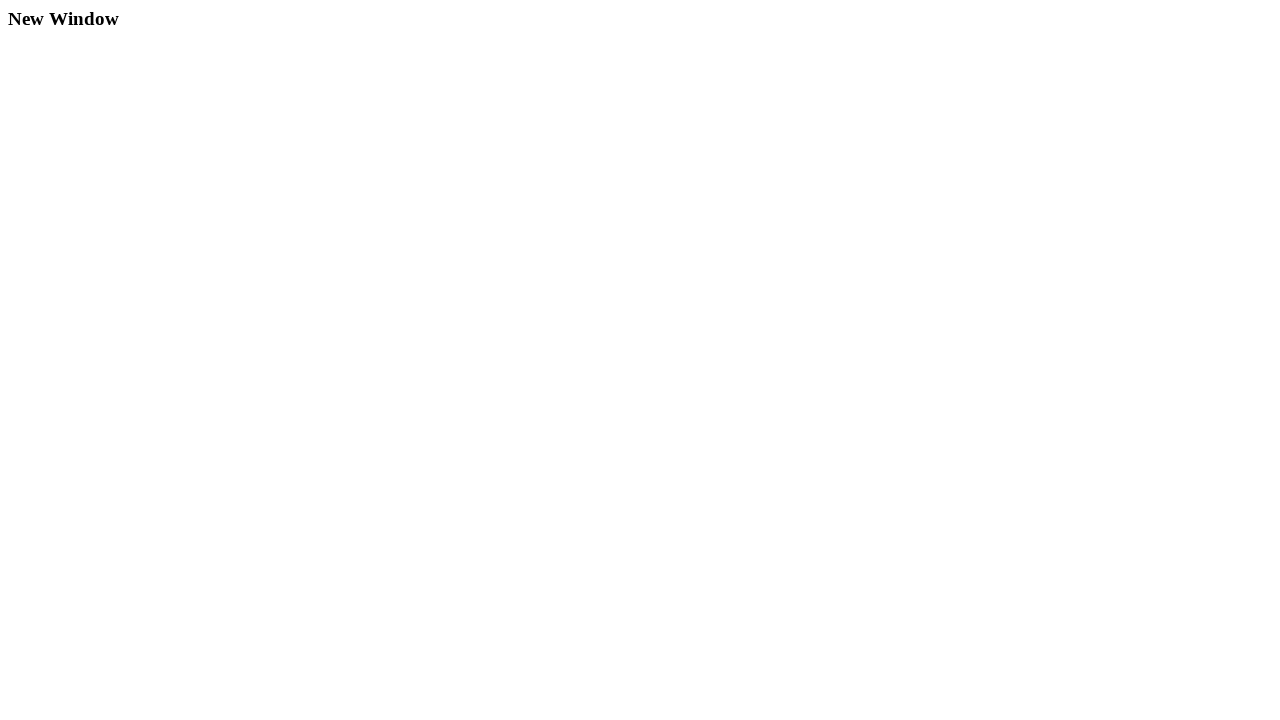

Verified new window title contains 'new window' (actual title: 'New Window')
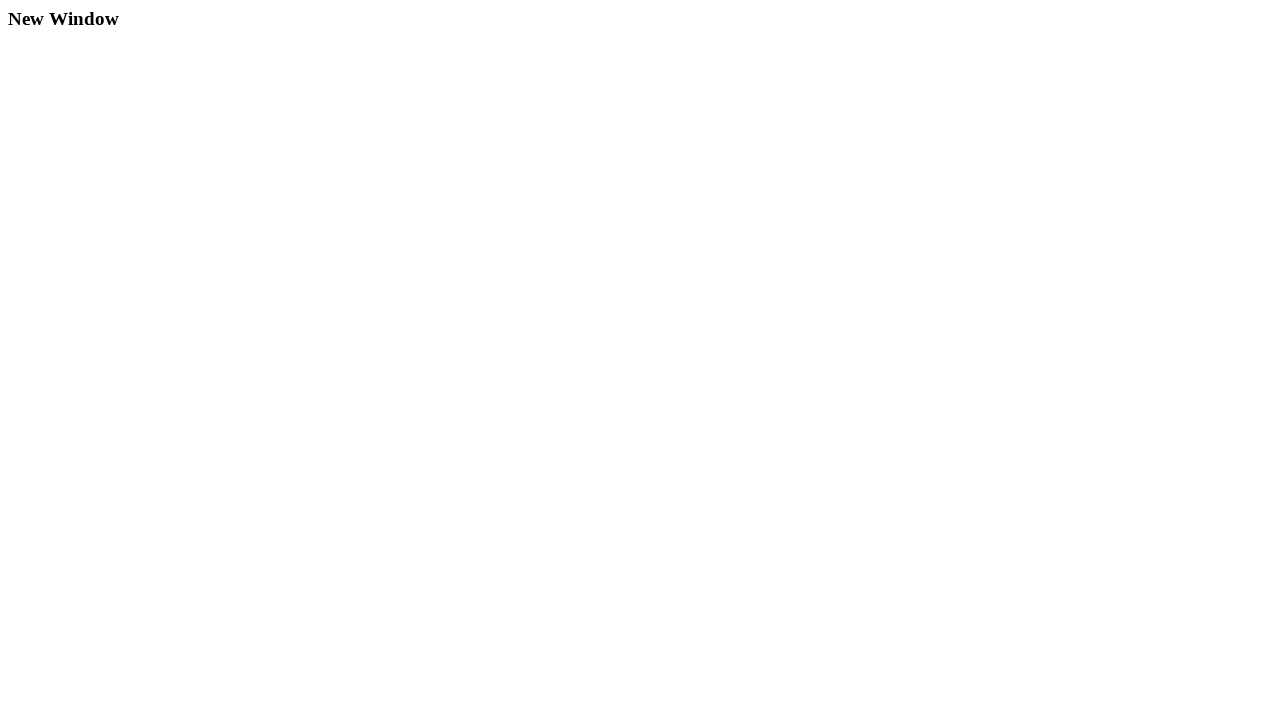

Closed new window
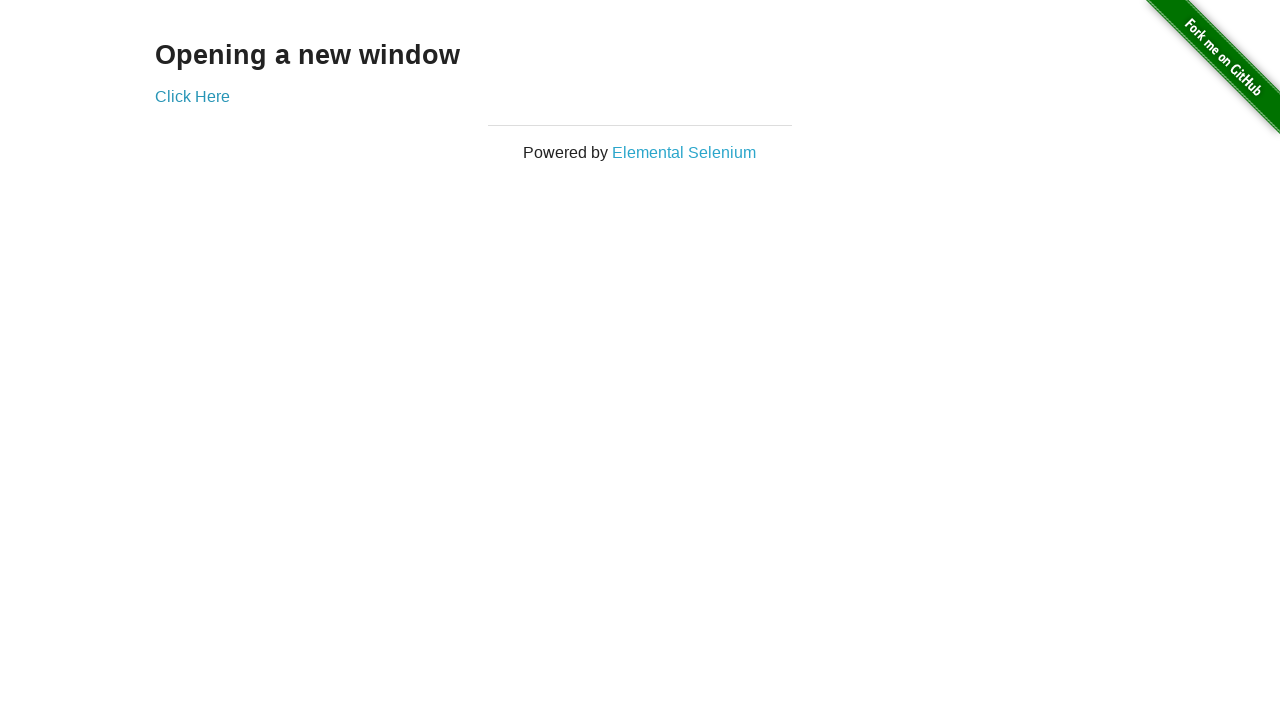

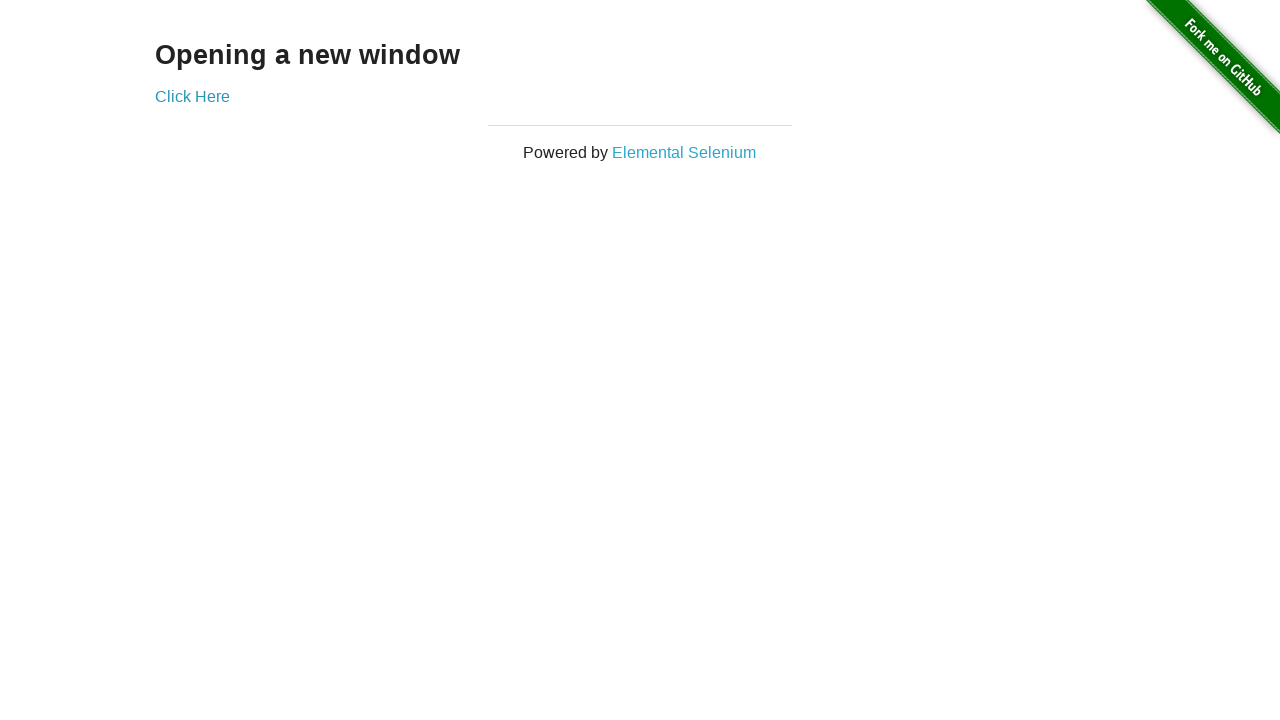